Simple test verifying basic assertions work on the WebdriverIO page

Starting URL: https://webdriver.io

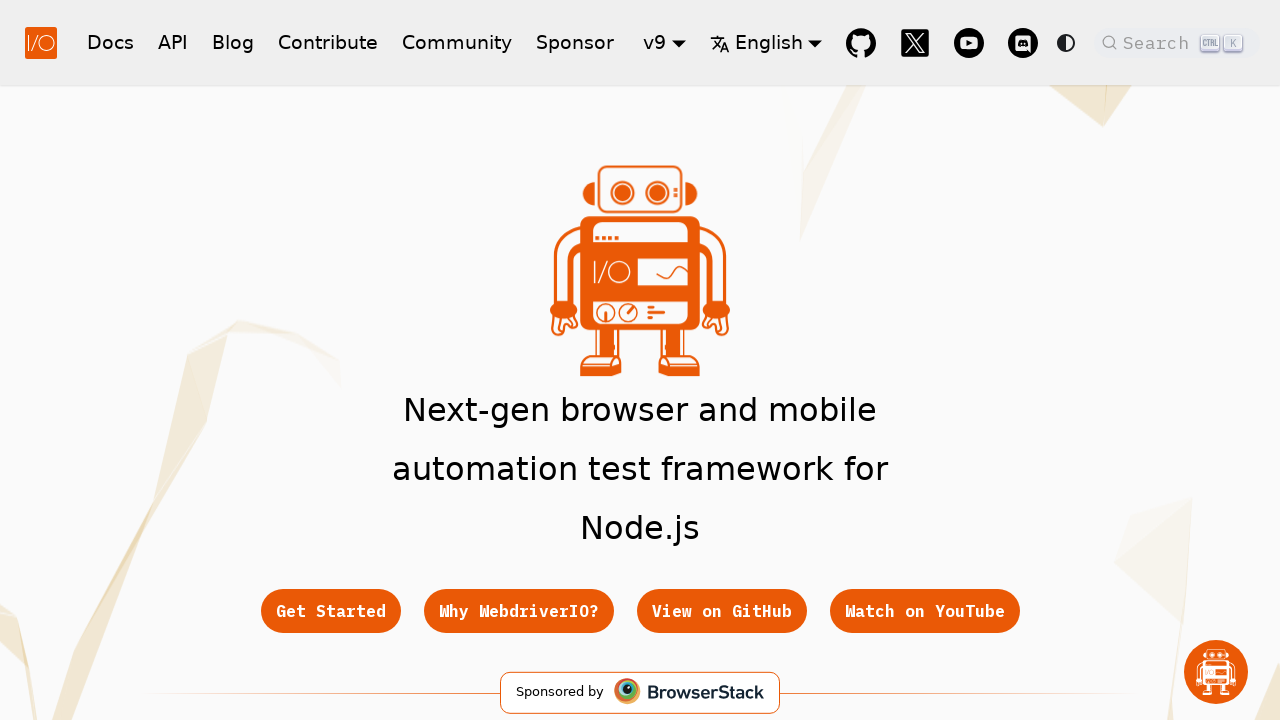

Page loaded and DOM content ready
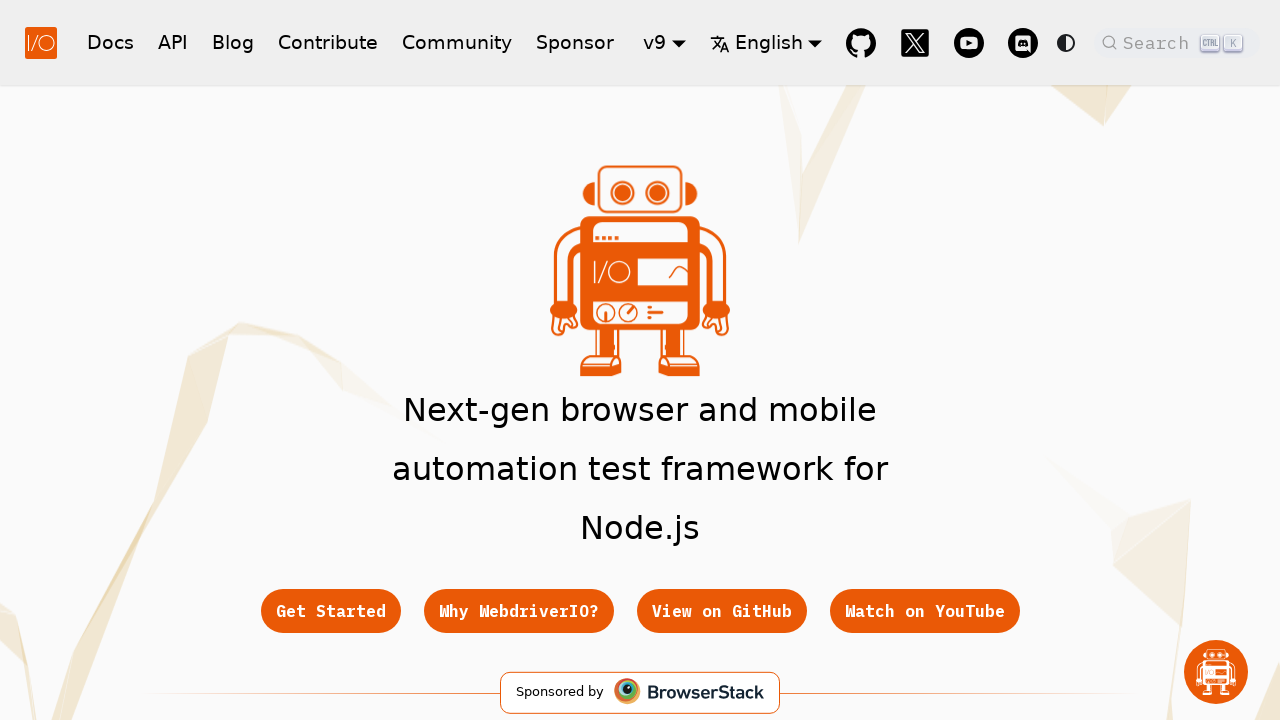

Assertion passed: 1 equals 1
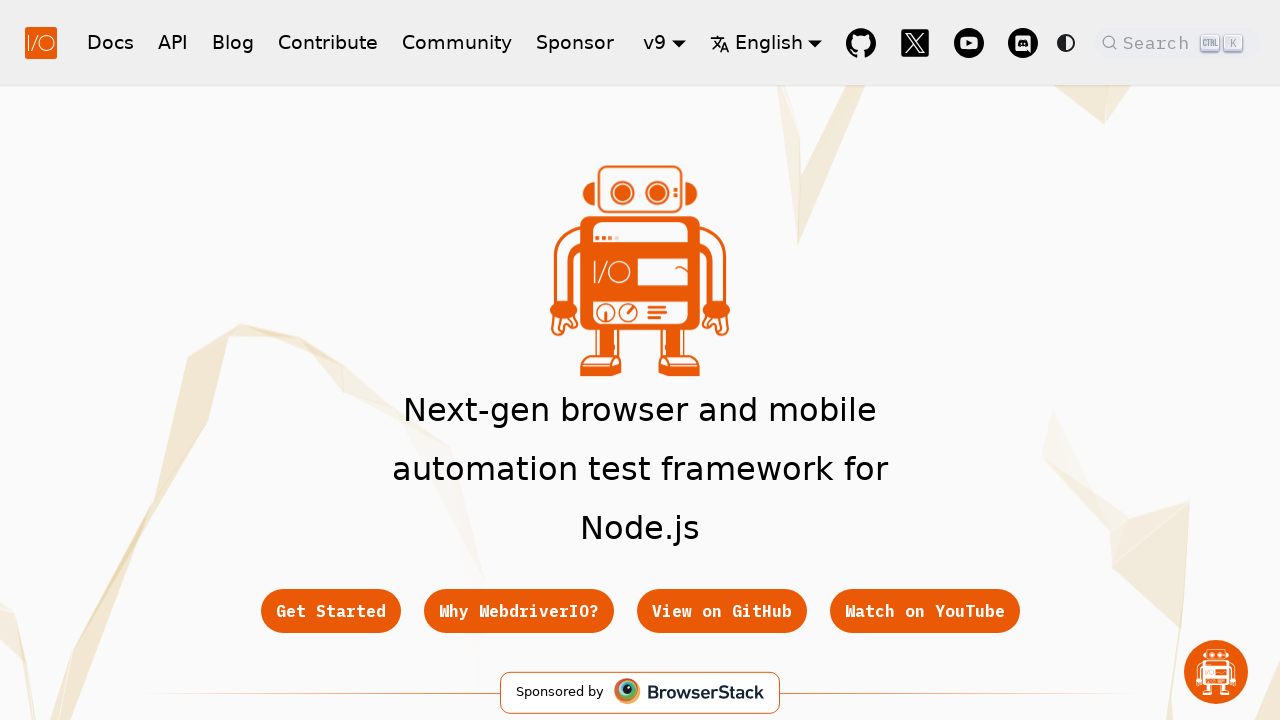

Assertion passed: 1 does not equal 'hello'
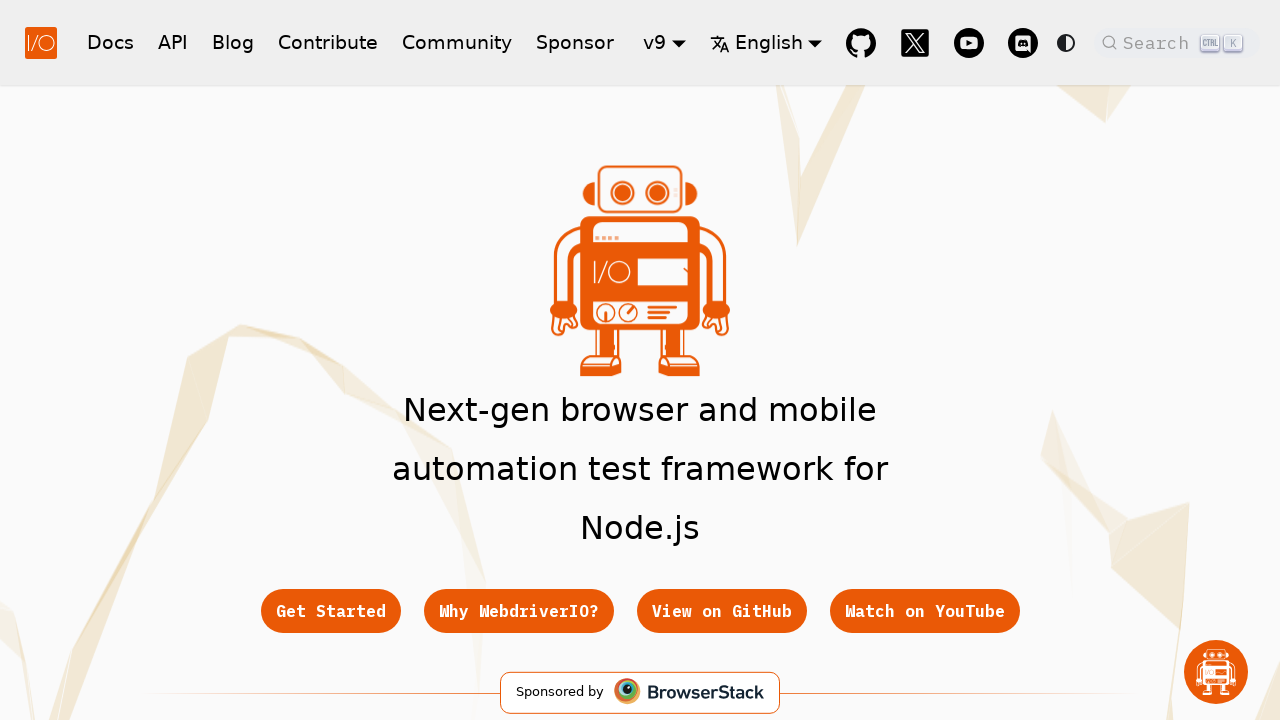

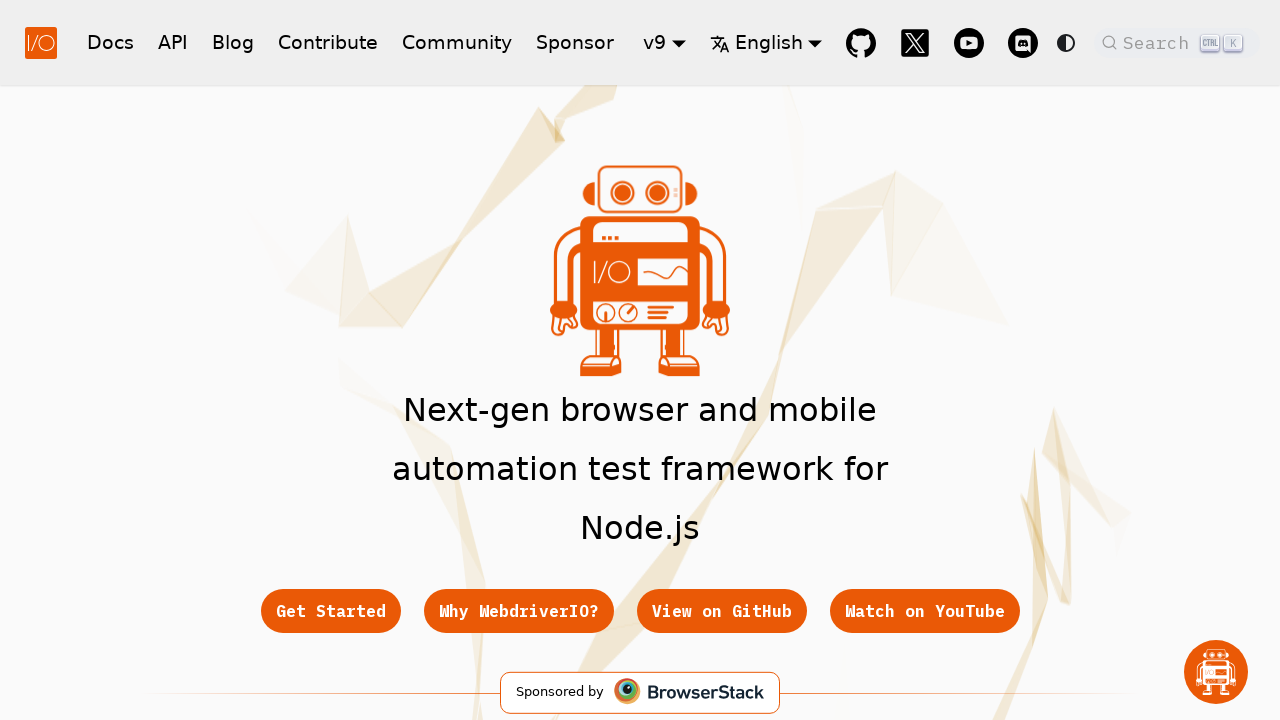